Tests that user's favorite film and serial preferences are correctly saved and displayed after clicking save button before proceeding to the next step

Starting URL: https://lm.skillbox.cc/qa_tester/module07/practice3/

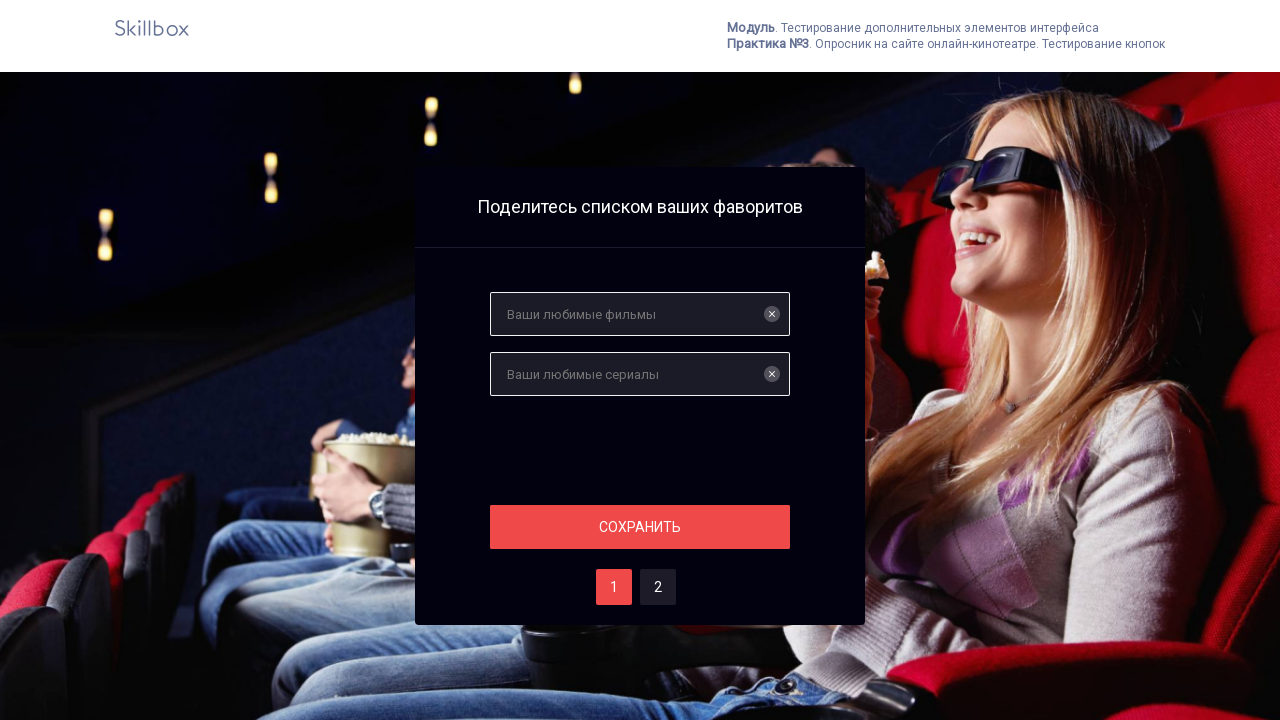

Navigated to the practice page
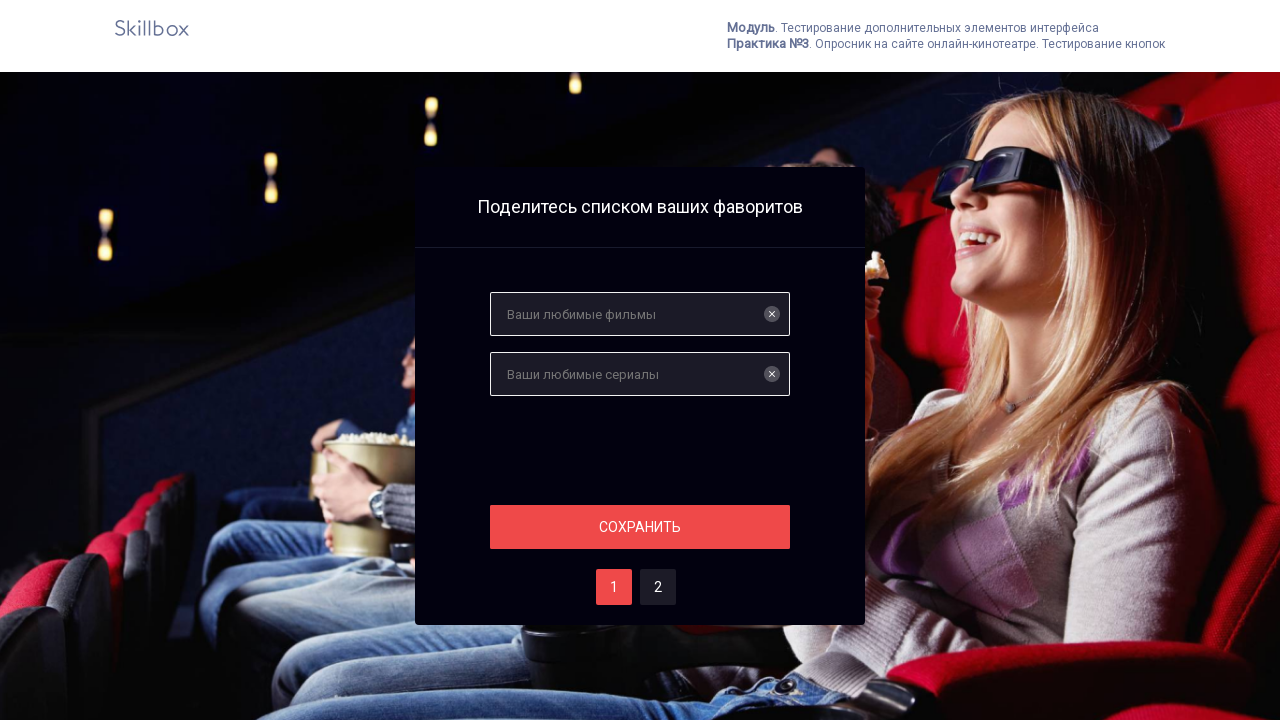

Filled favorite films field with 'Терминатор' on #films
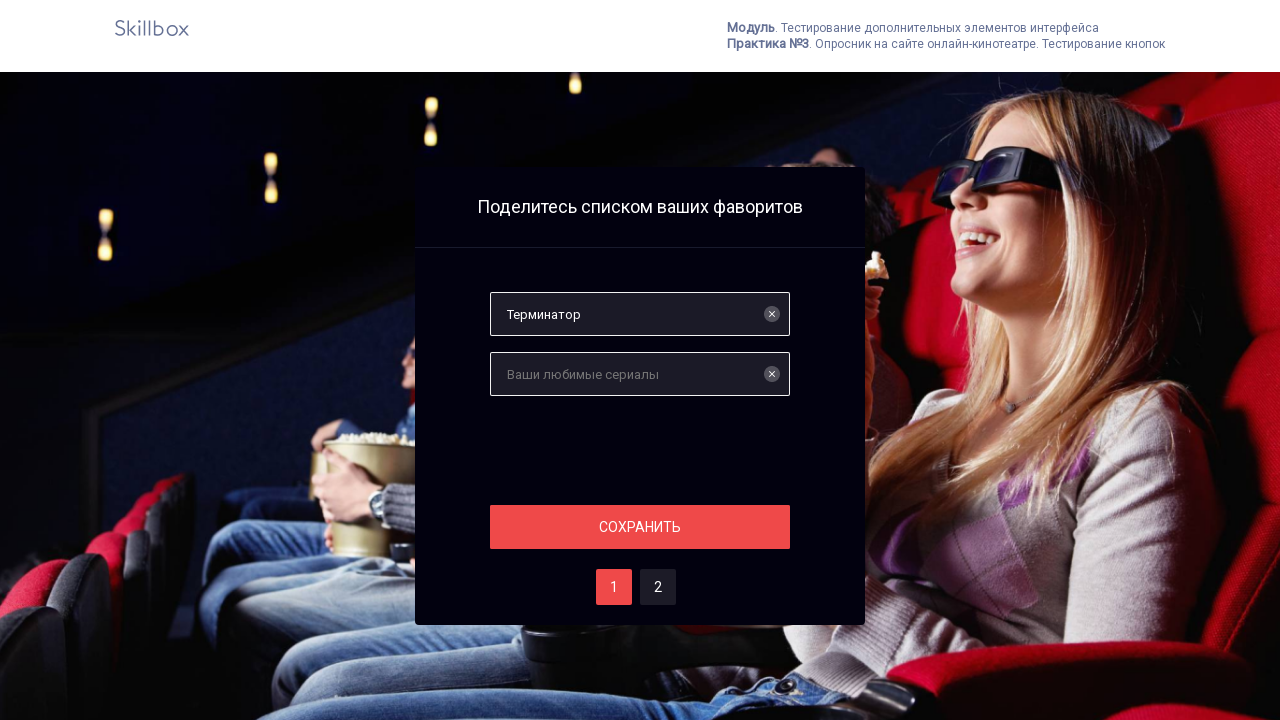

Filled favorite serials field with 'Санта-Барбара' on #serials
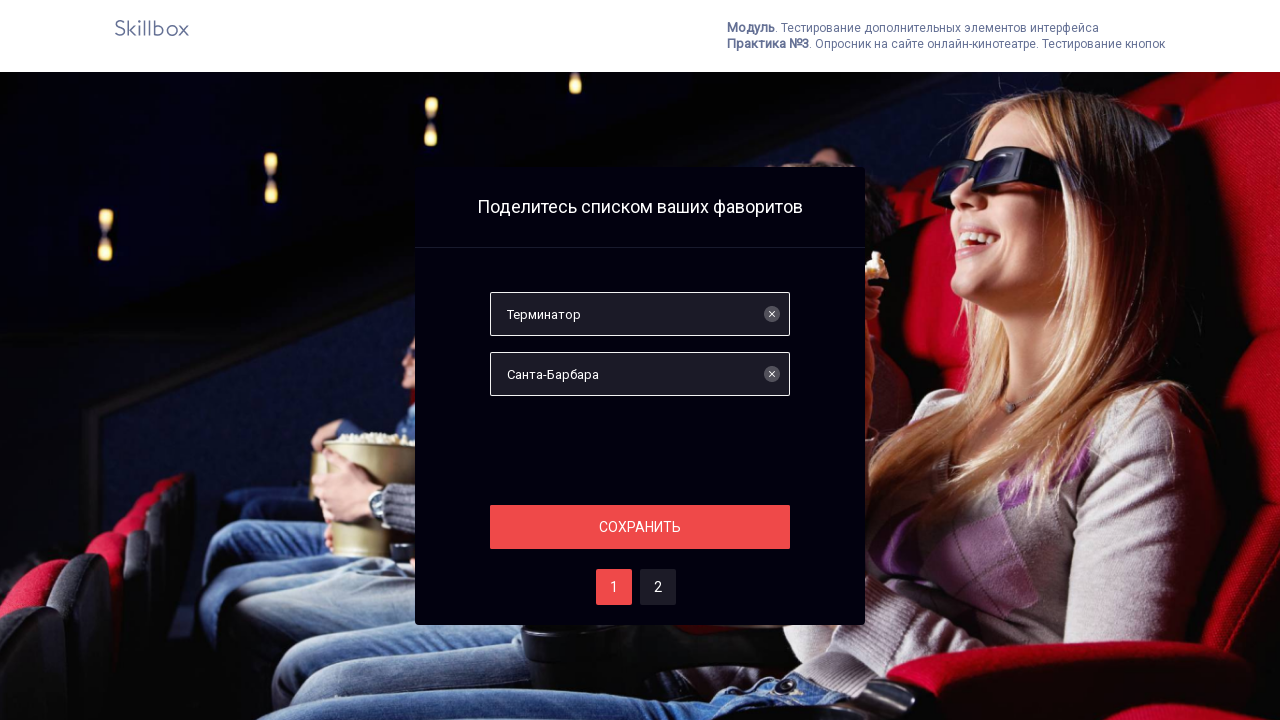

Clicked save button to save film and serial preferences at (640, 527) on #save
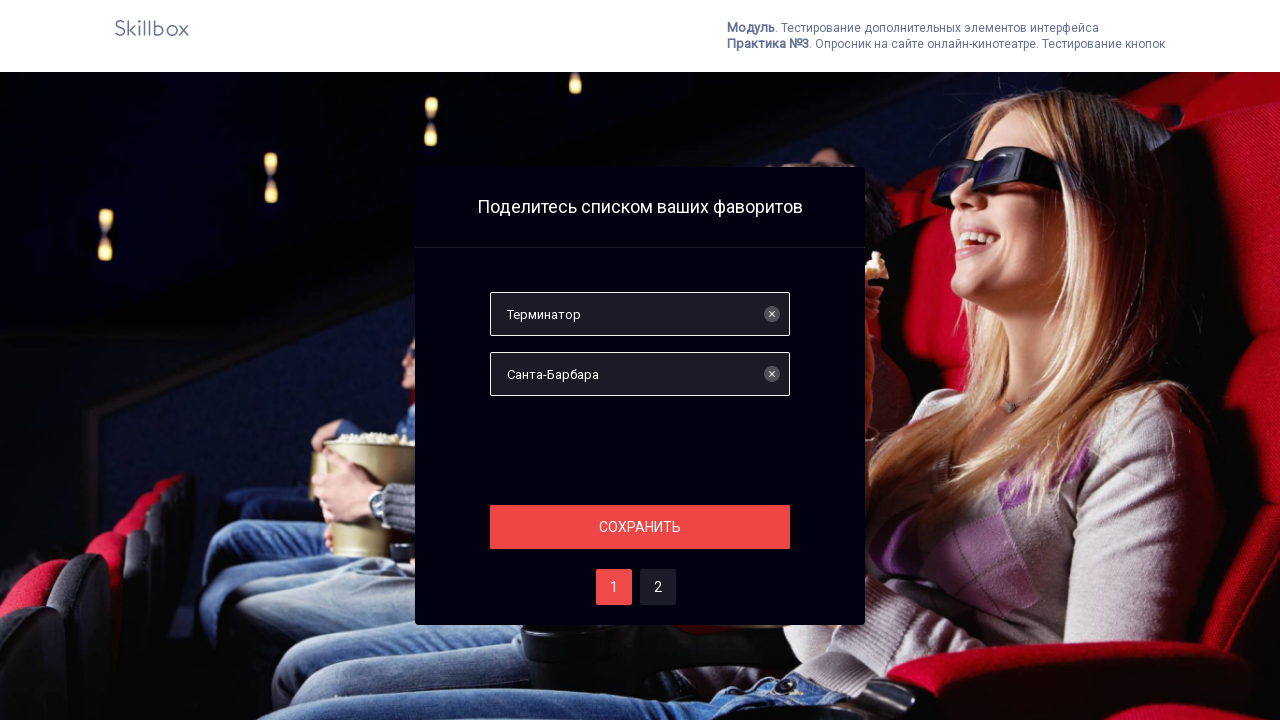

Clicked button to proceed to step 2 at (658, 587) on #two
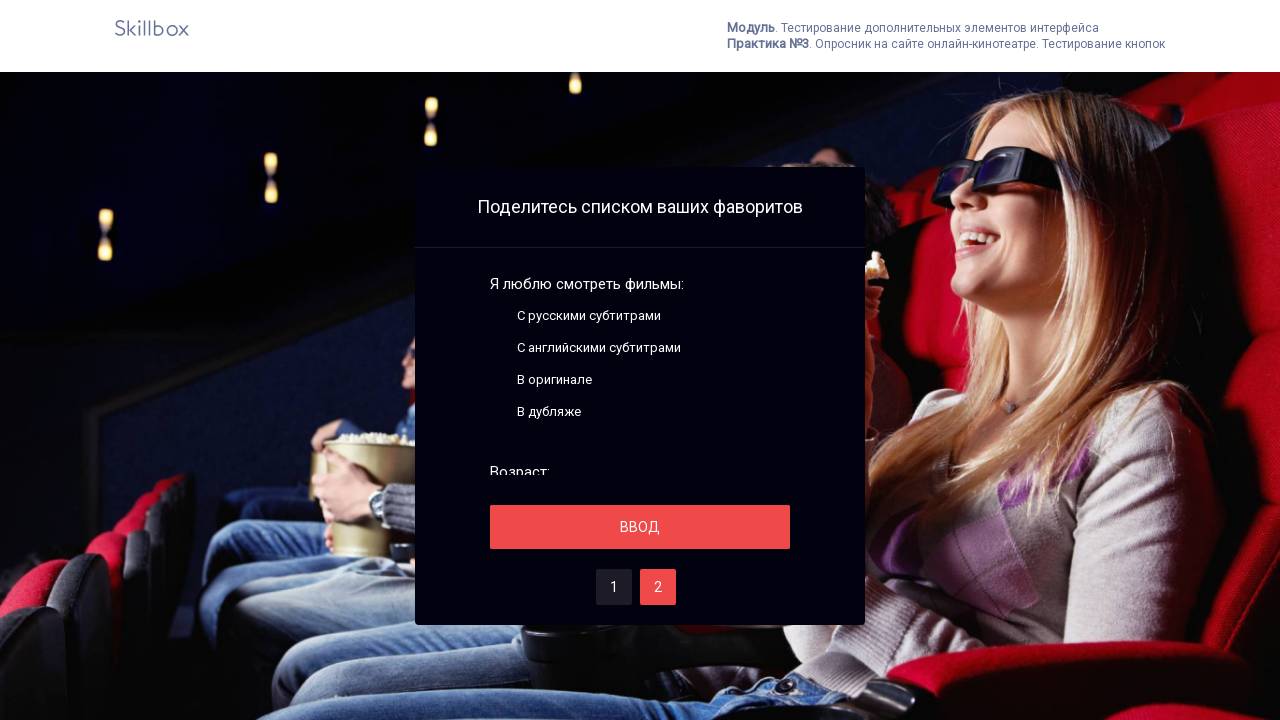

Clicked save button on step 2 at (640, 527) on #save
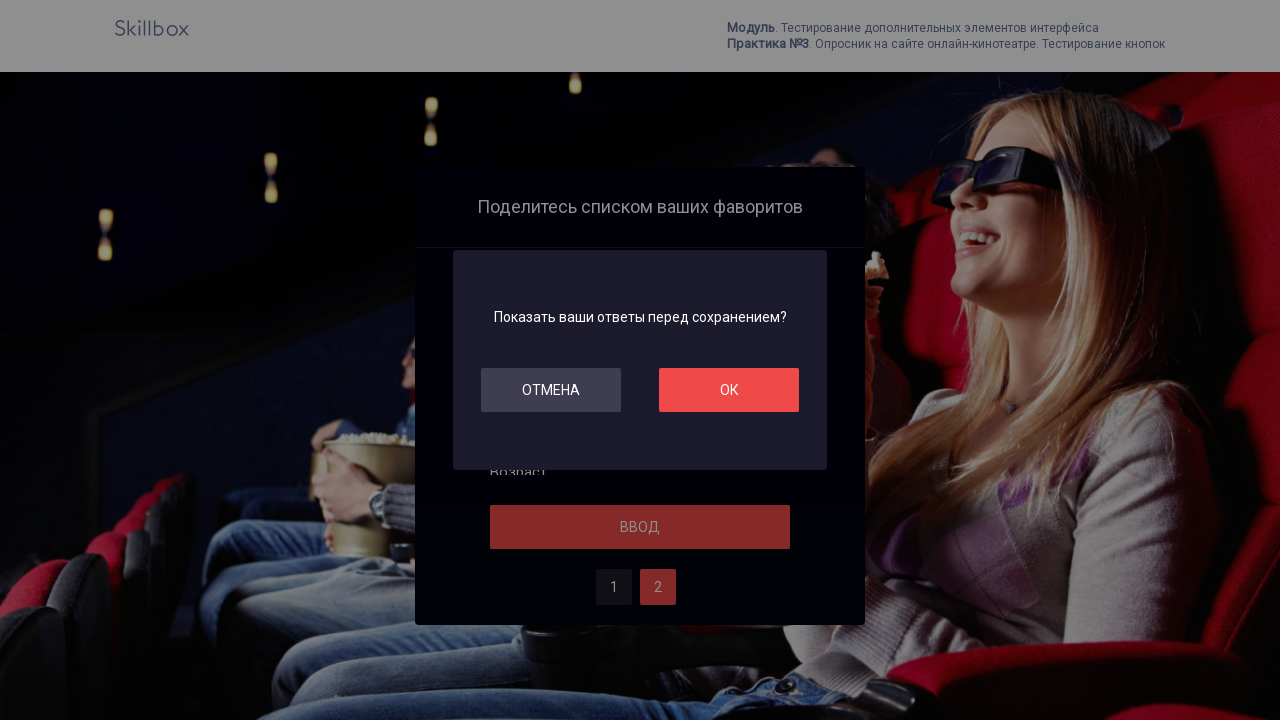

Clicked OK button to confirm at (729, 390) on #ok
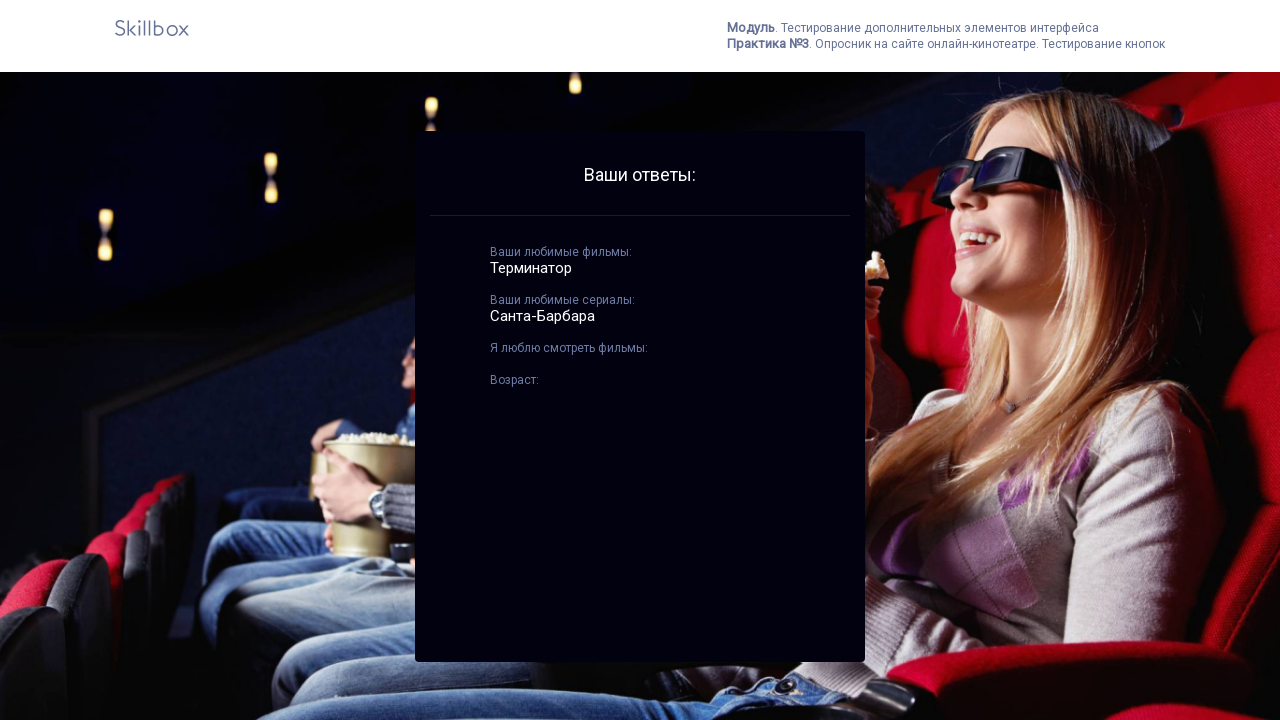

Best films results loaded and displayed
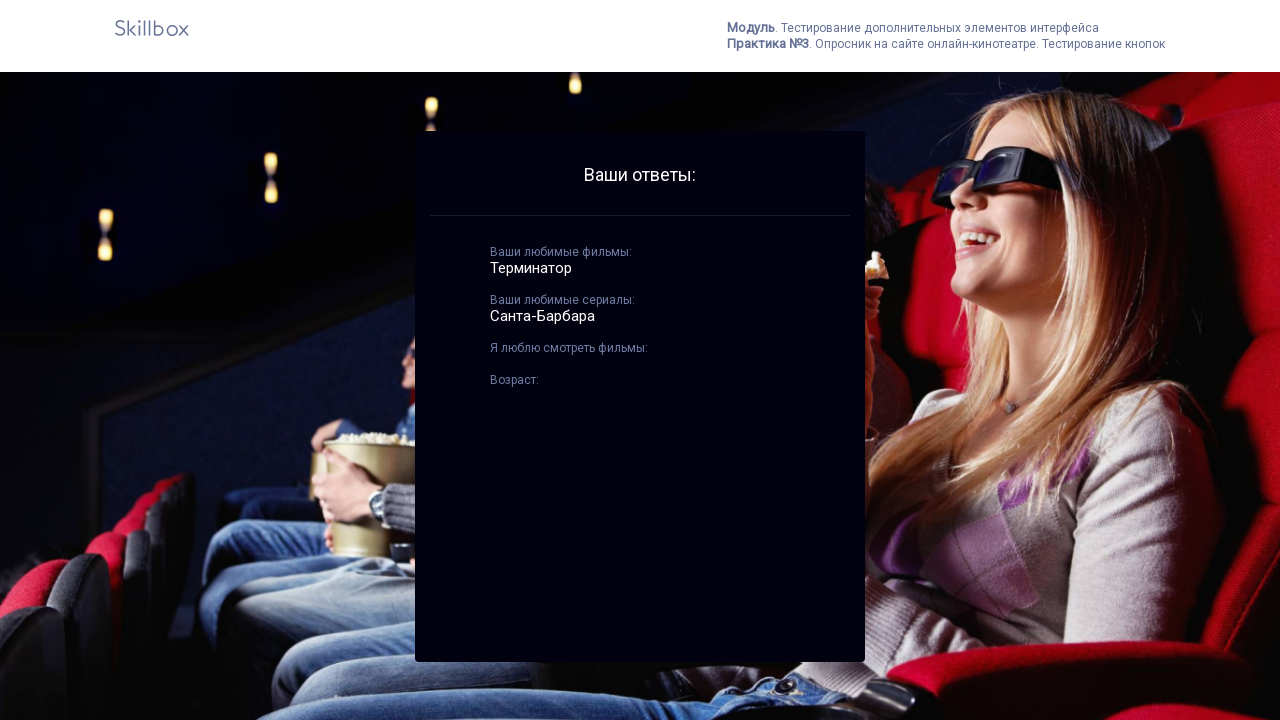

Best serials results loaded and displayed
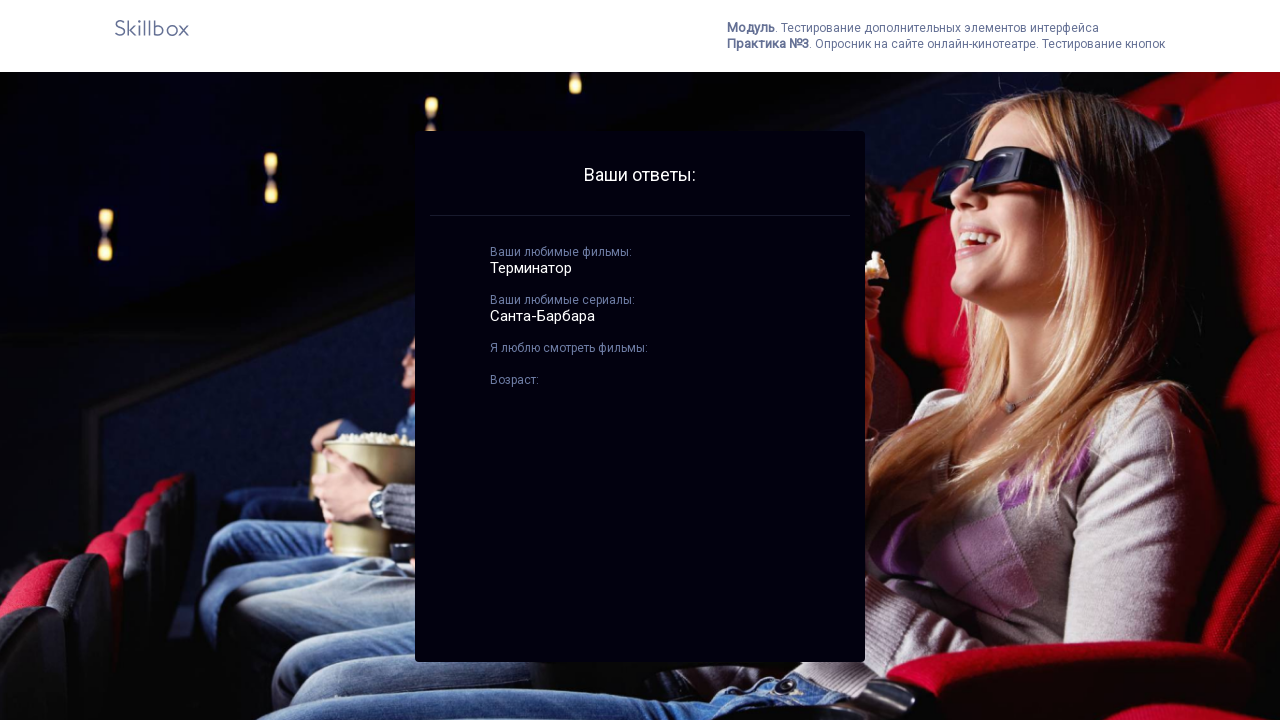

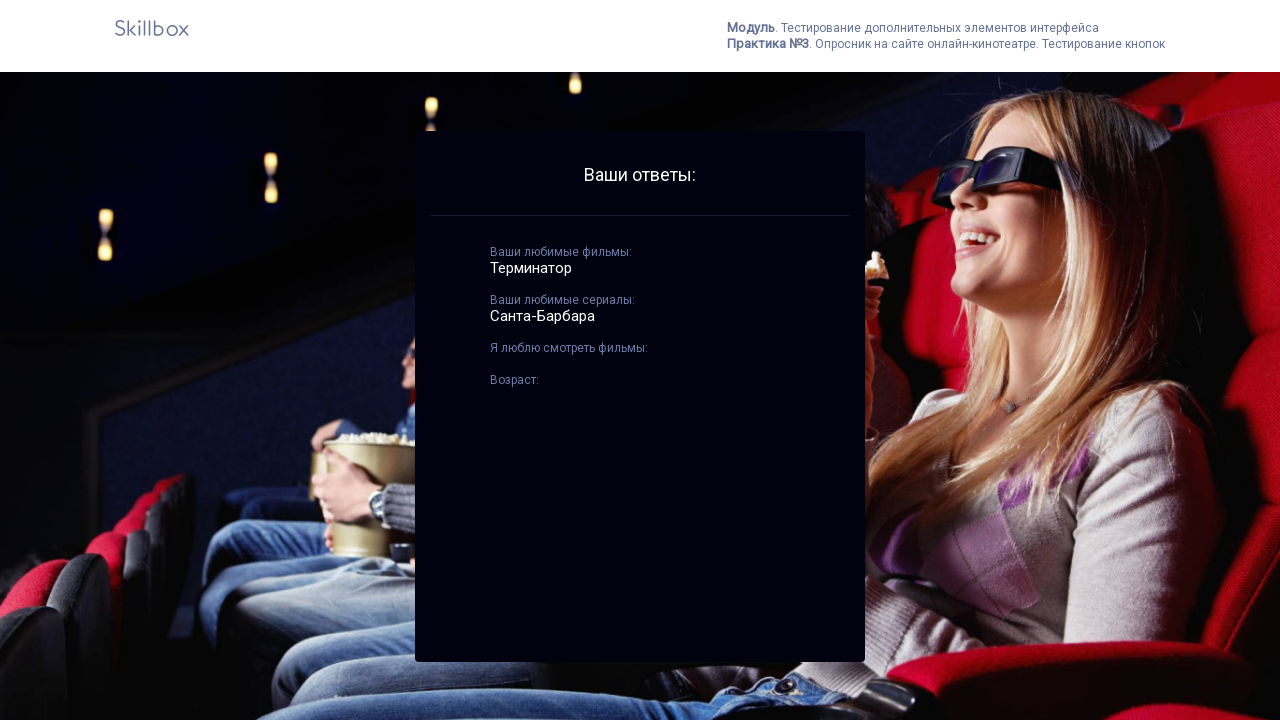